Tests browser alert handling by clicking a button to trigger a confirmation alert, then dismissing it by clicking Cancel, and verifying the result message is displayed

Starting URL: https://training-support.net/webelements/alerts

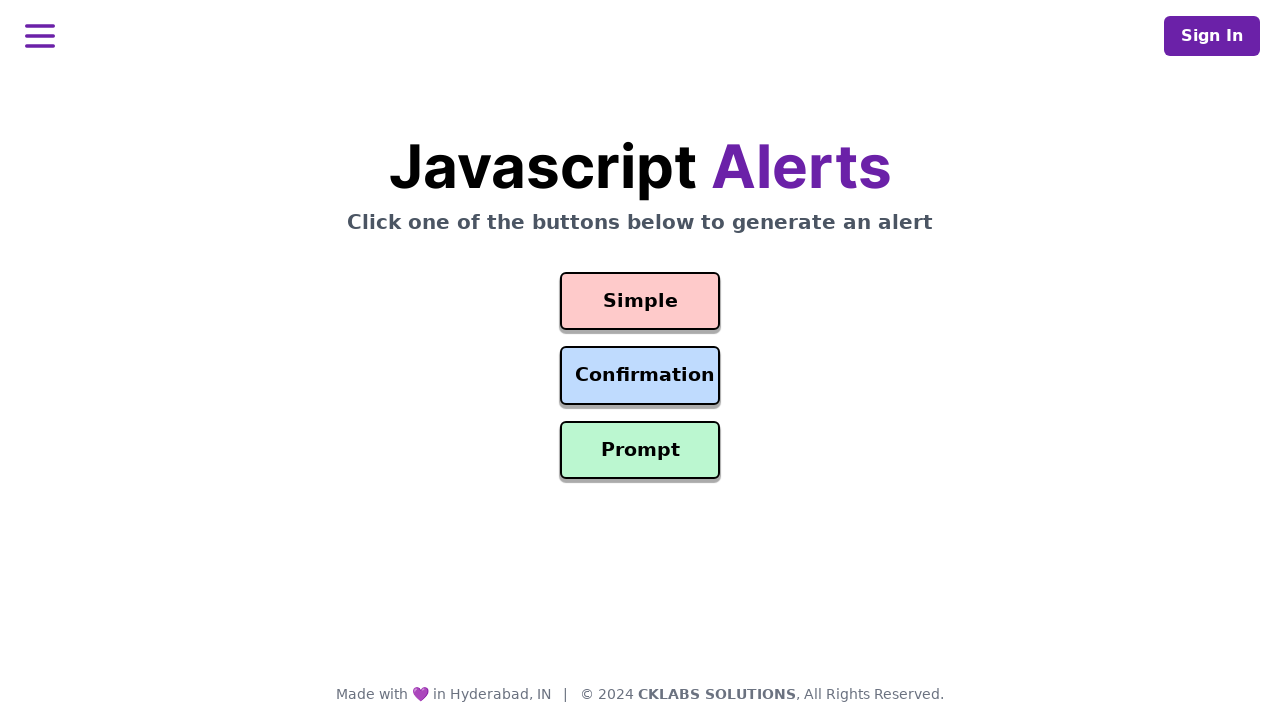

Clicked confirmation button to trigger alert at (640, 376) on #confirmation
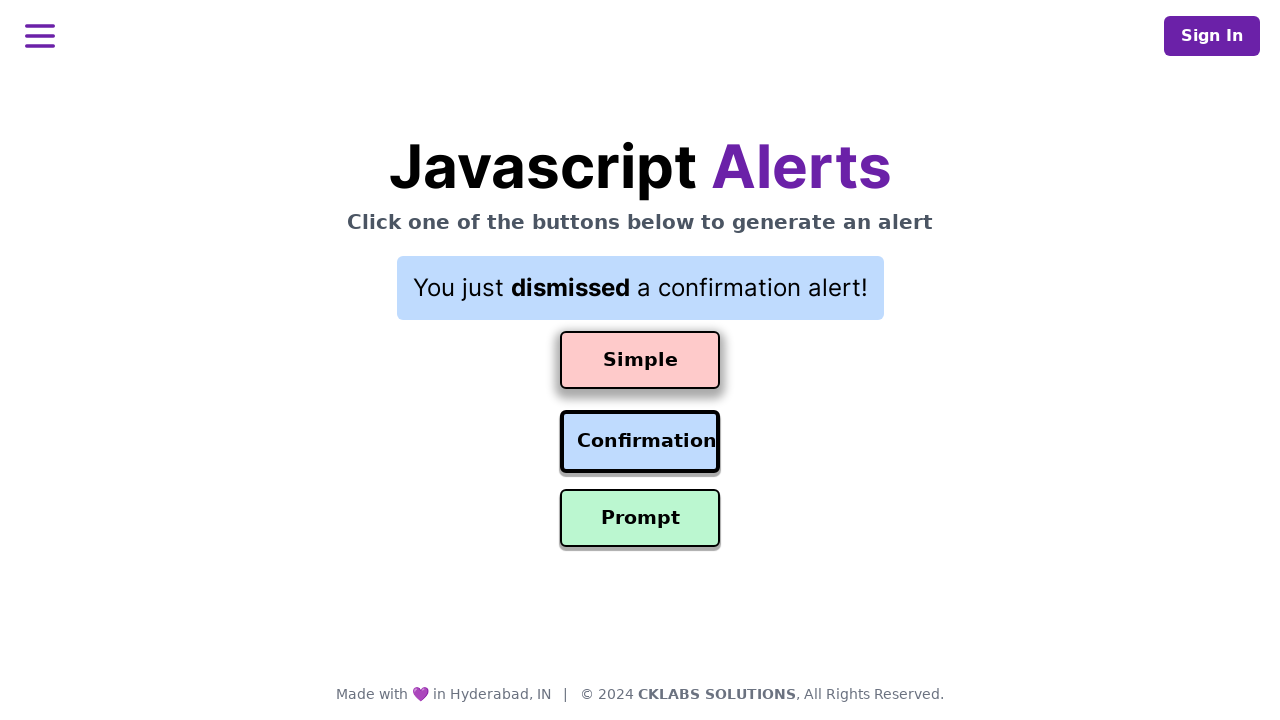

Set up dialog handler to dismiss confirmation alert
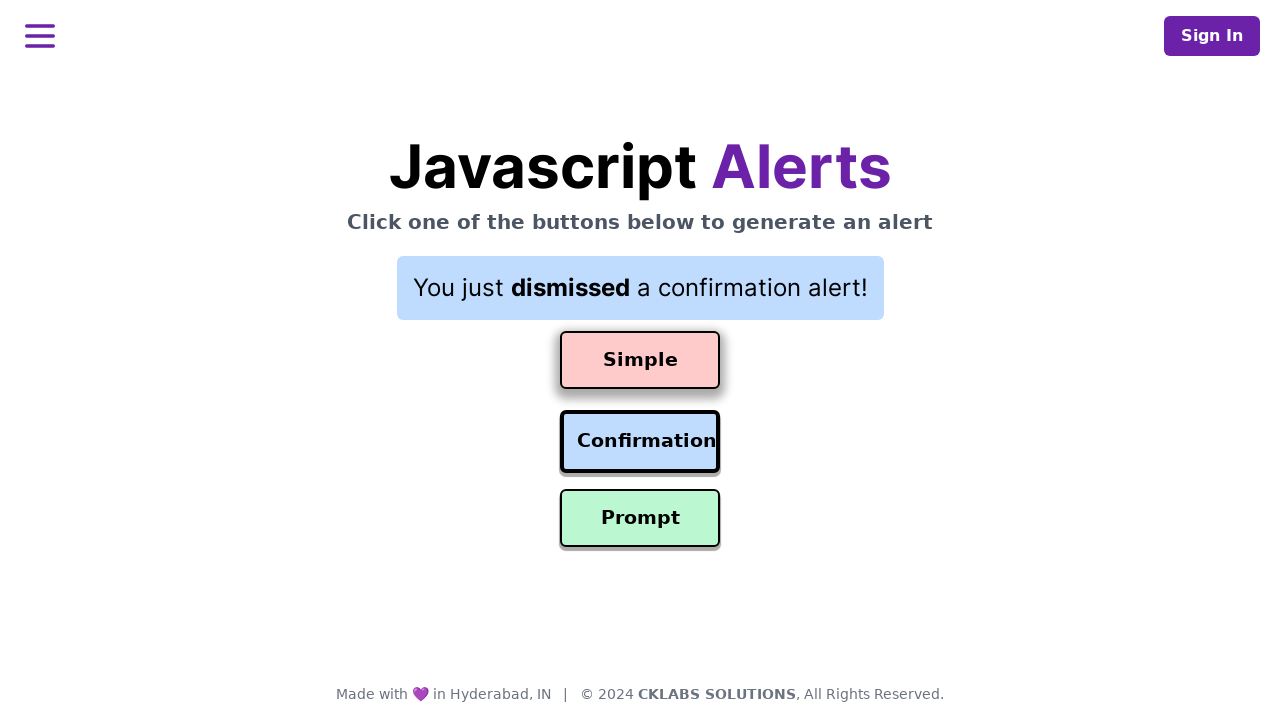

Result message is now displayed after dismissing alert
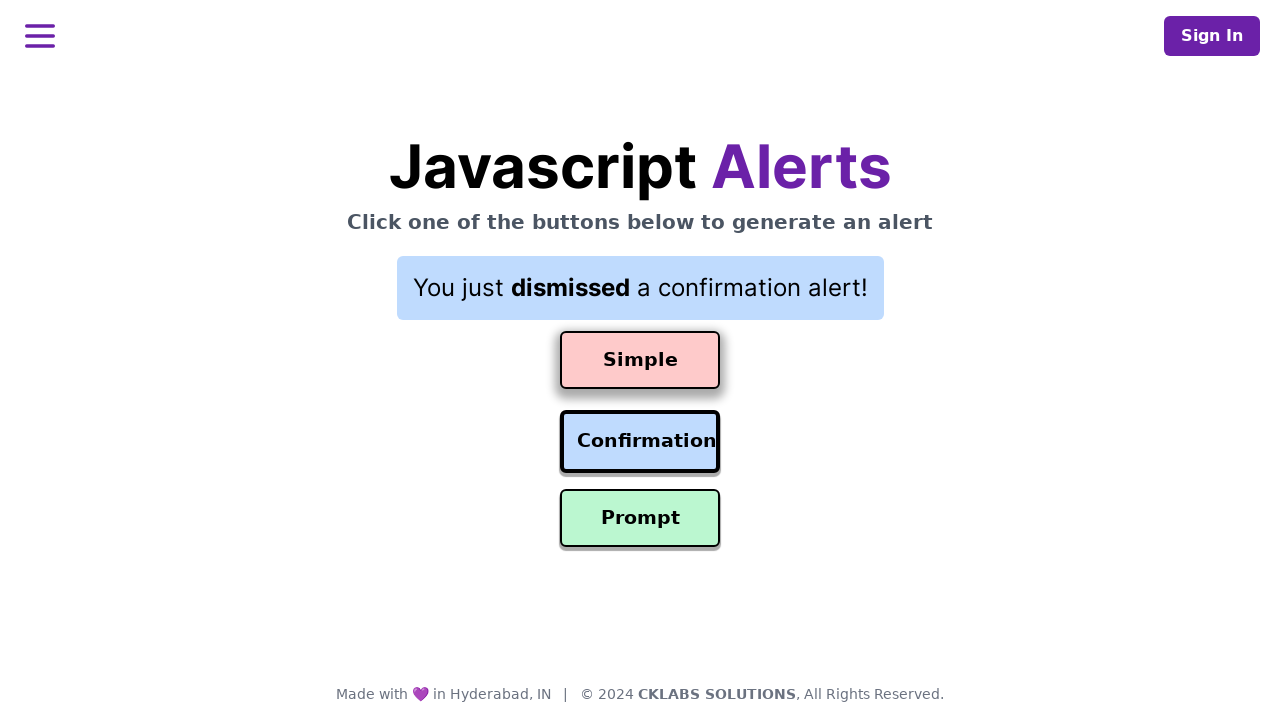

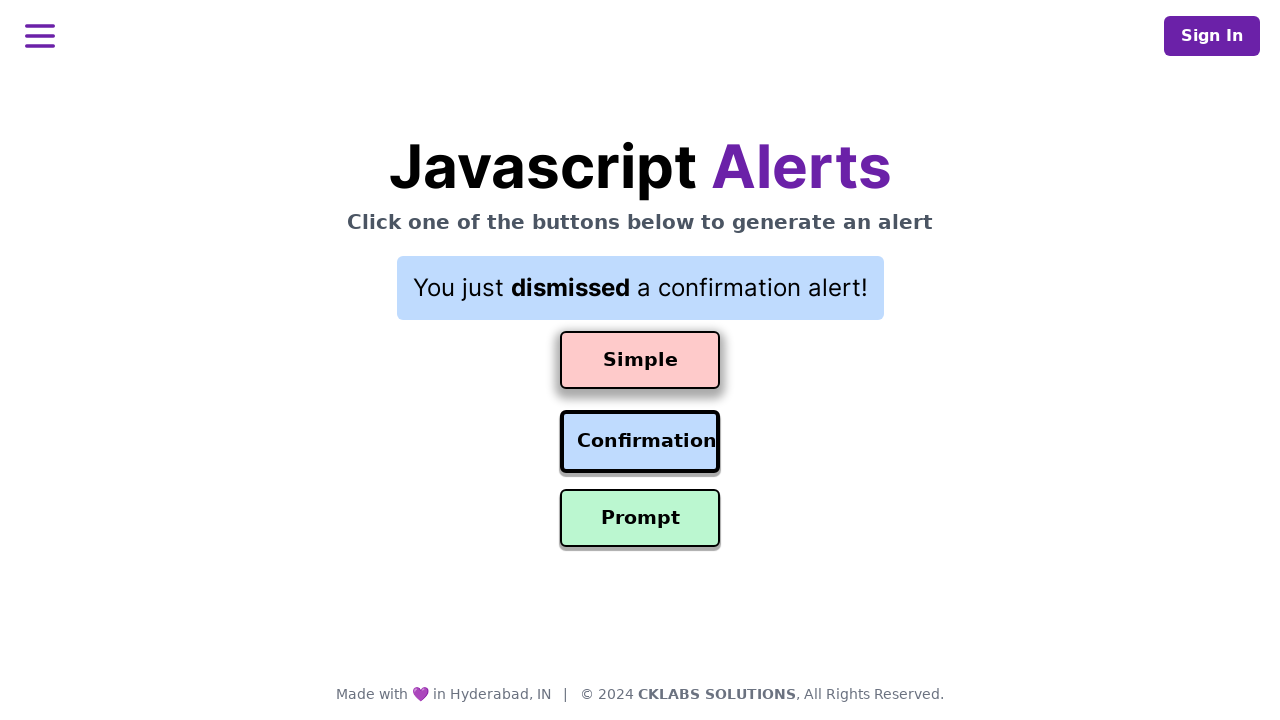